Navigates to Rahul Shetty Academy homepage and retrieves the page title

Starting URL: http://rahulshettyacademy.com

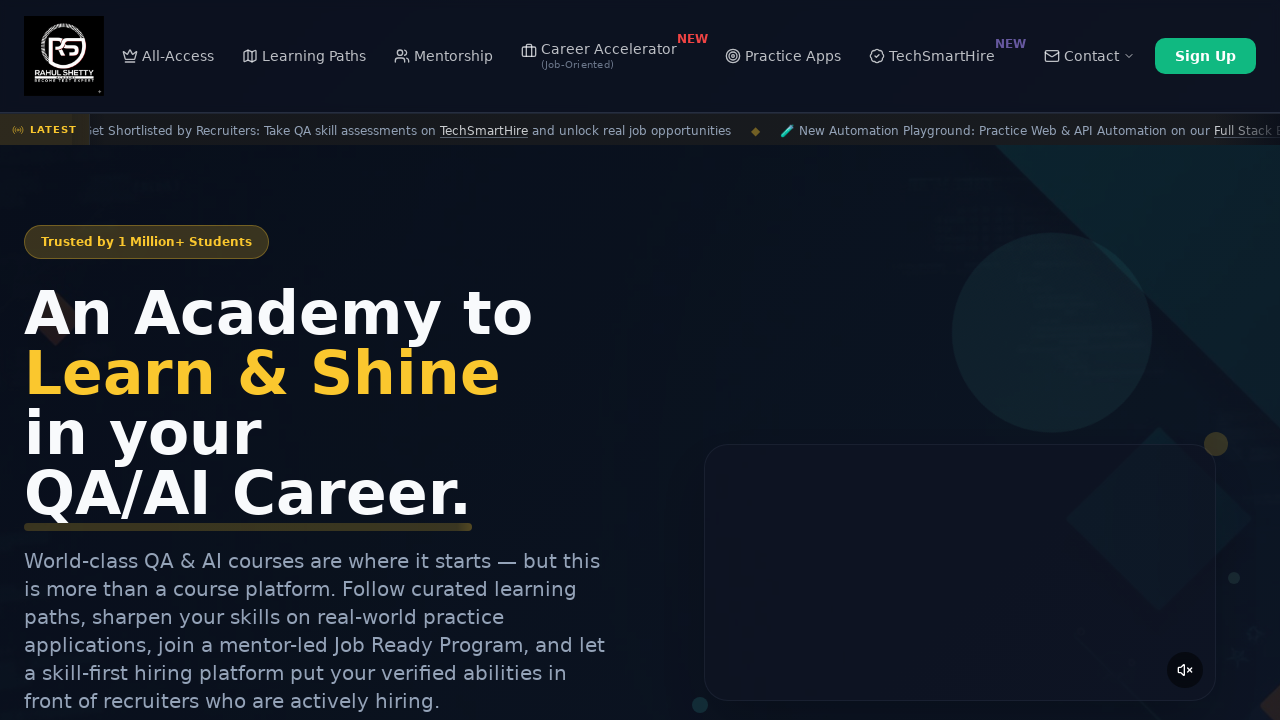

Waited for page DOM content to load
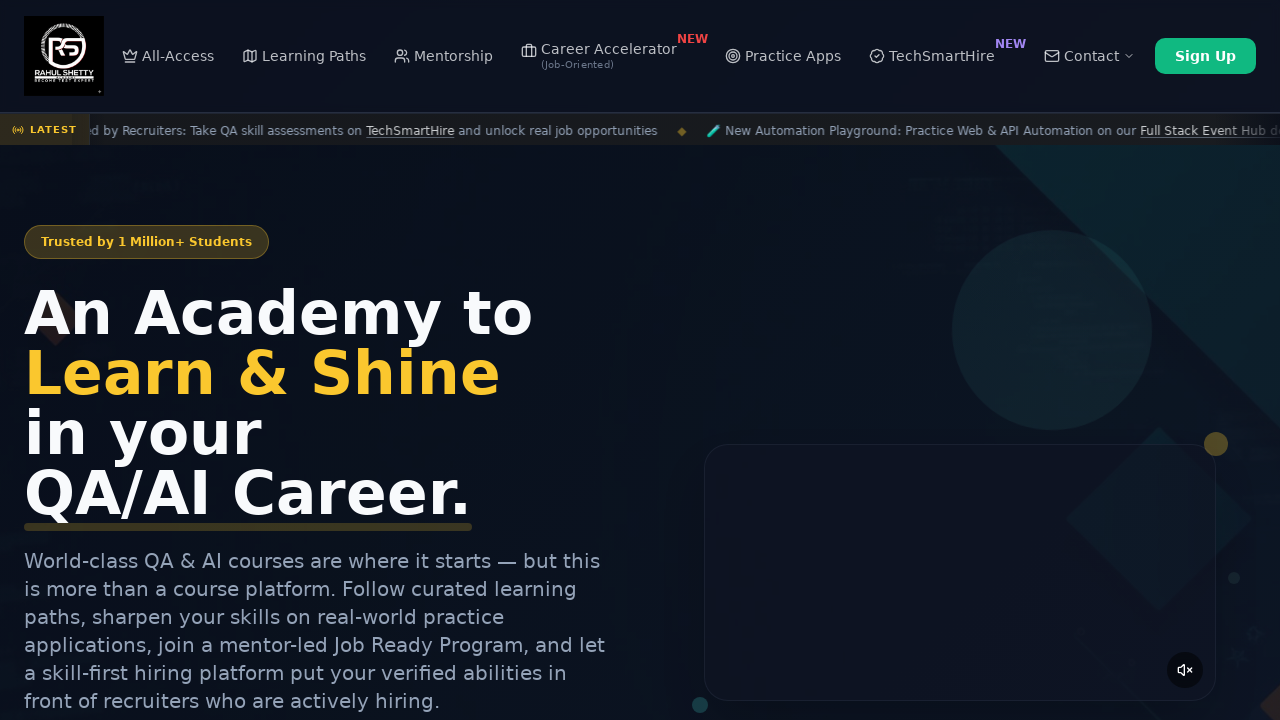

Retrieved and printed page title
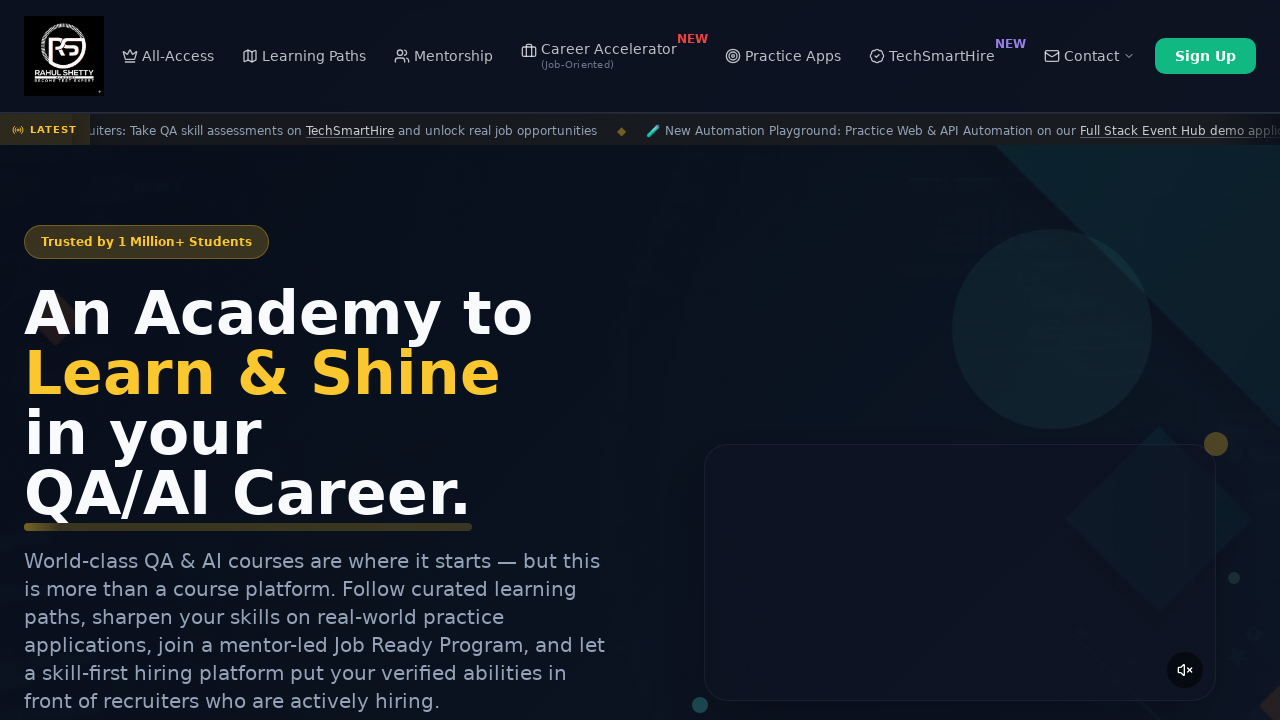

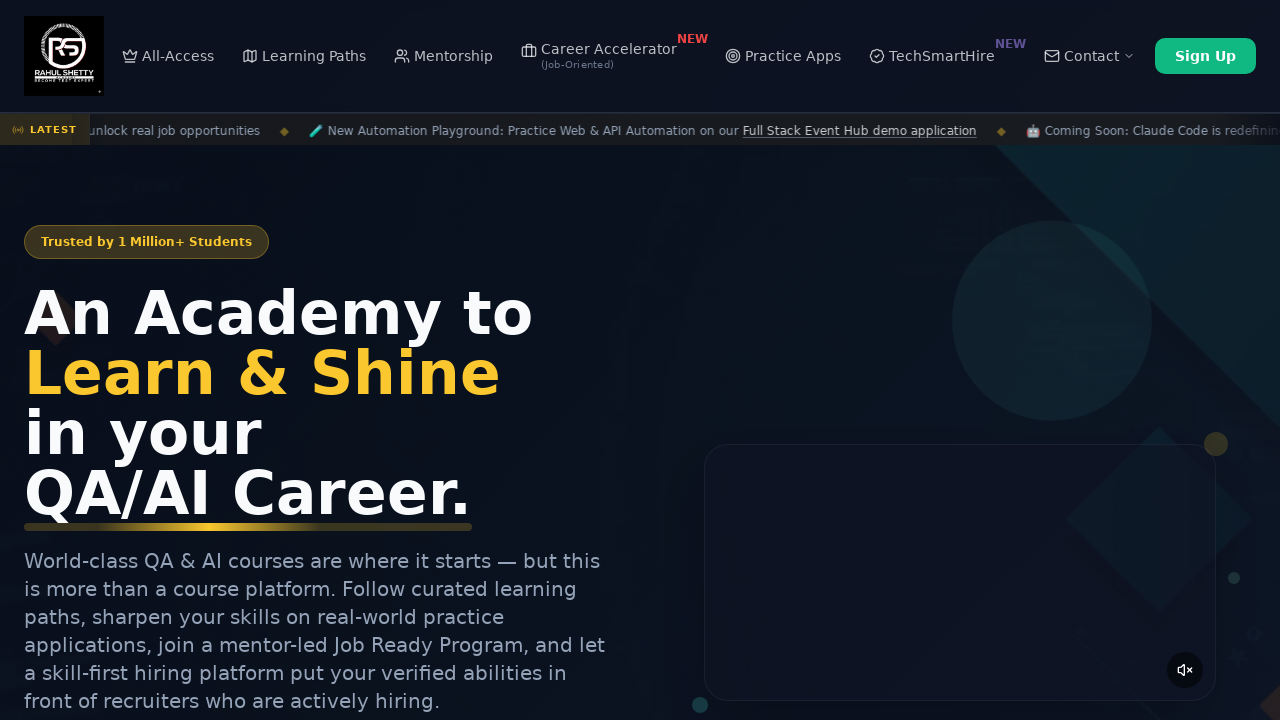